Tests drag and drop functionality by dragging element A and dropping it onto element B

Starting URL: https://the-internet.herokuapp.com/drag_and_drop

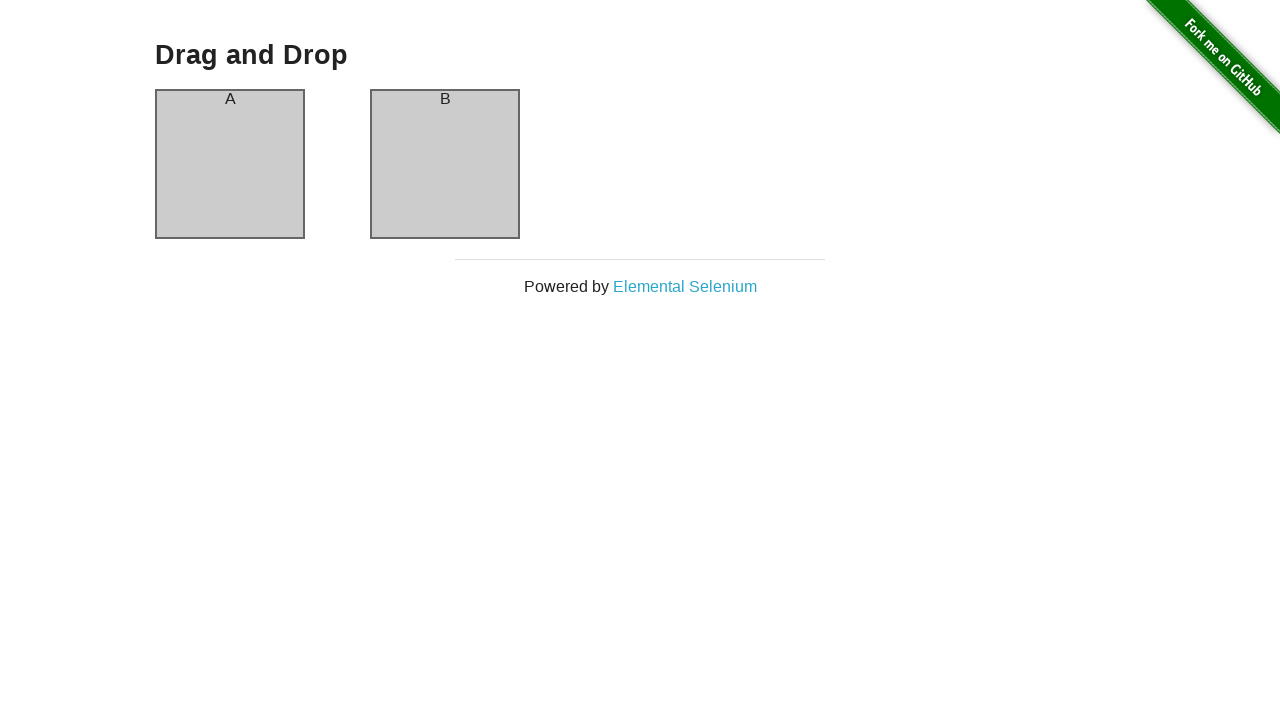

Waited for element A to be present
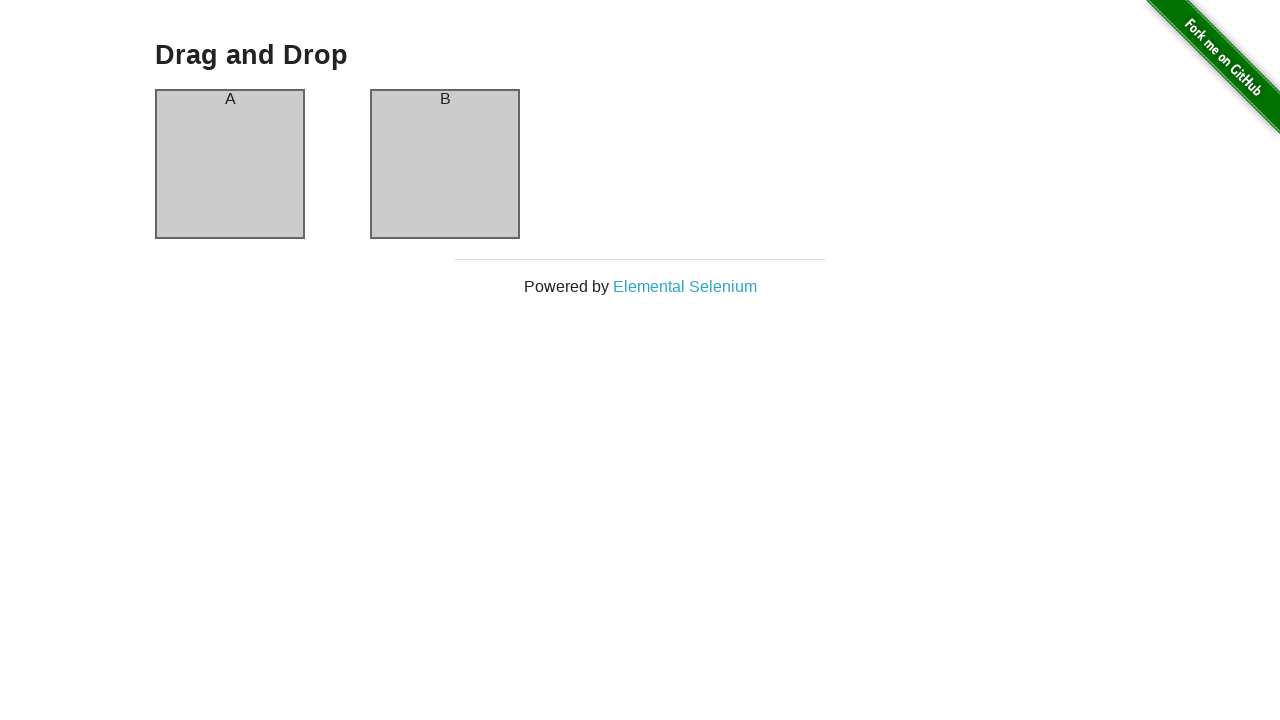

Waited for element B to be present
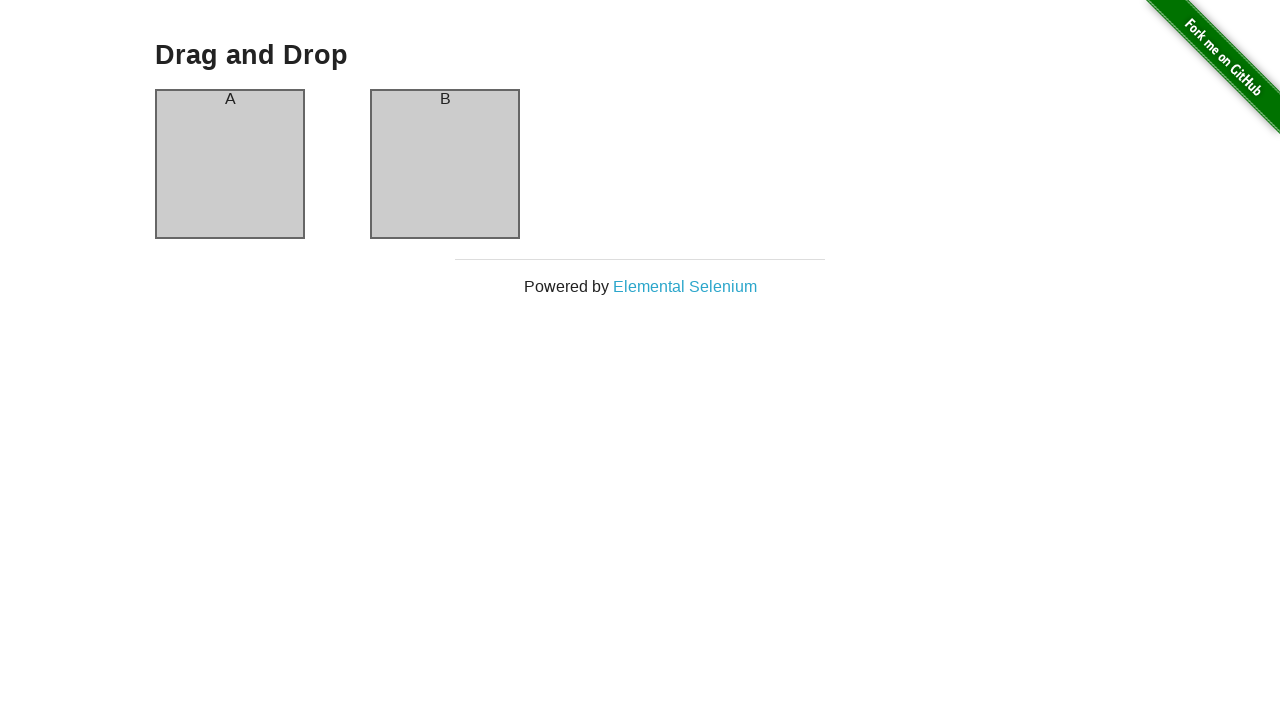

Located element A for dragging
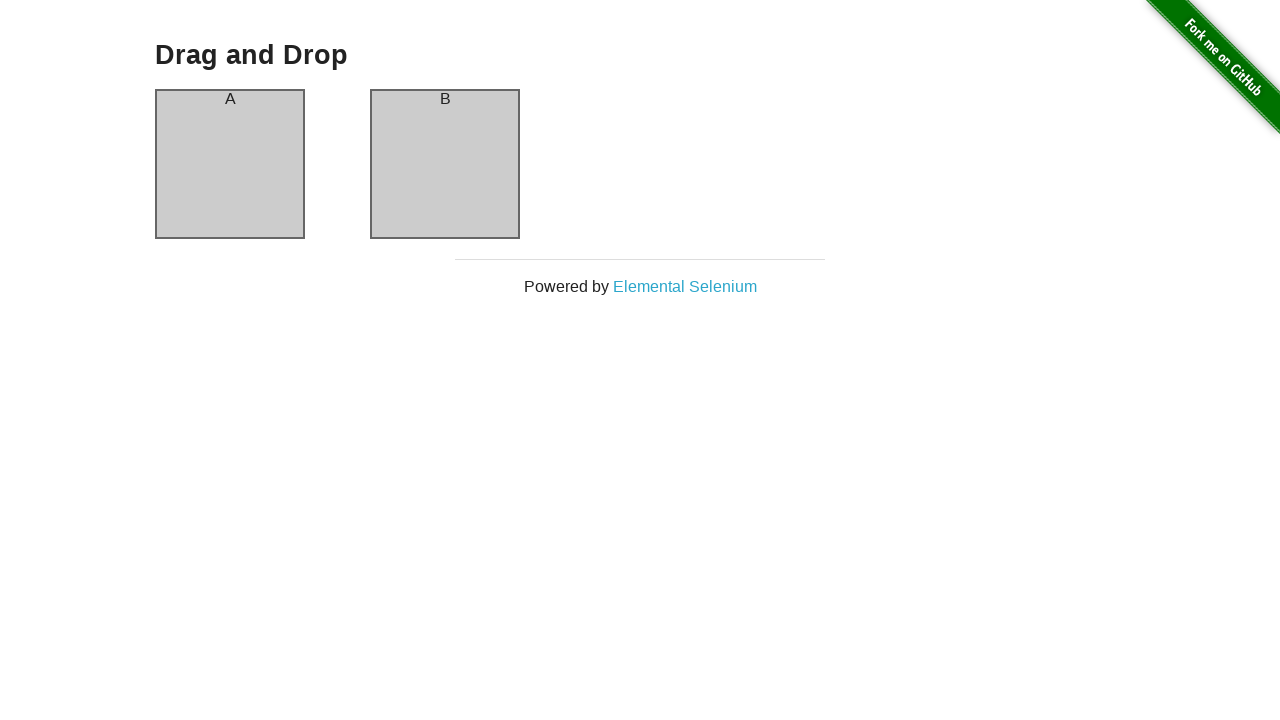

Located element B as drop target
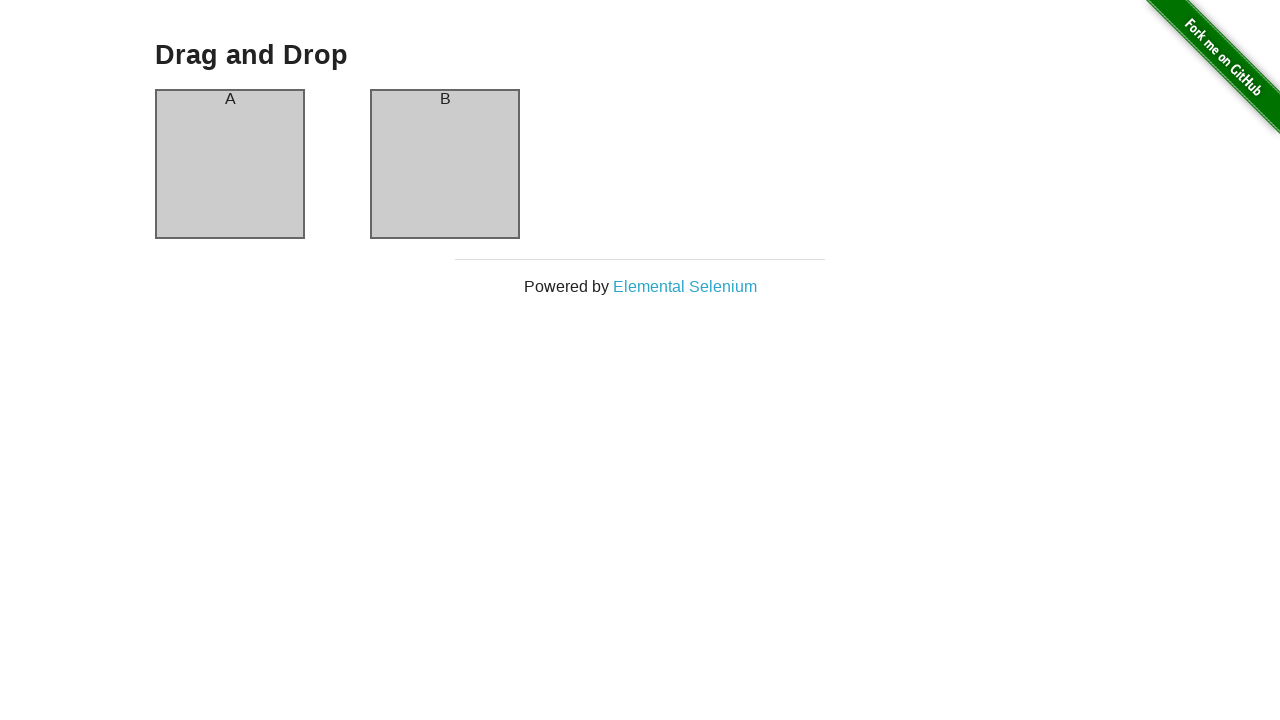

Dragged element A and dropped it onto element B at (445, 164)
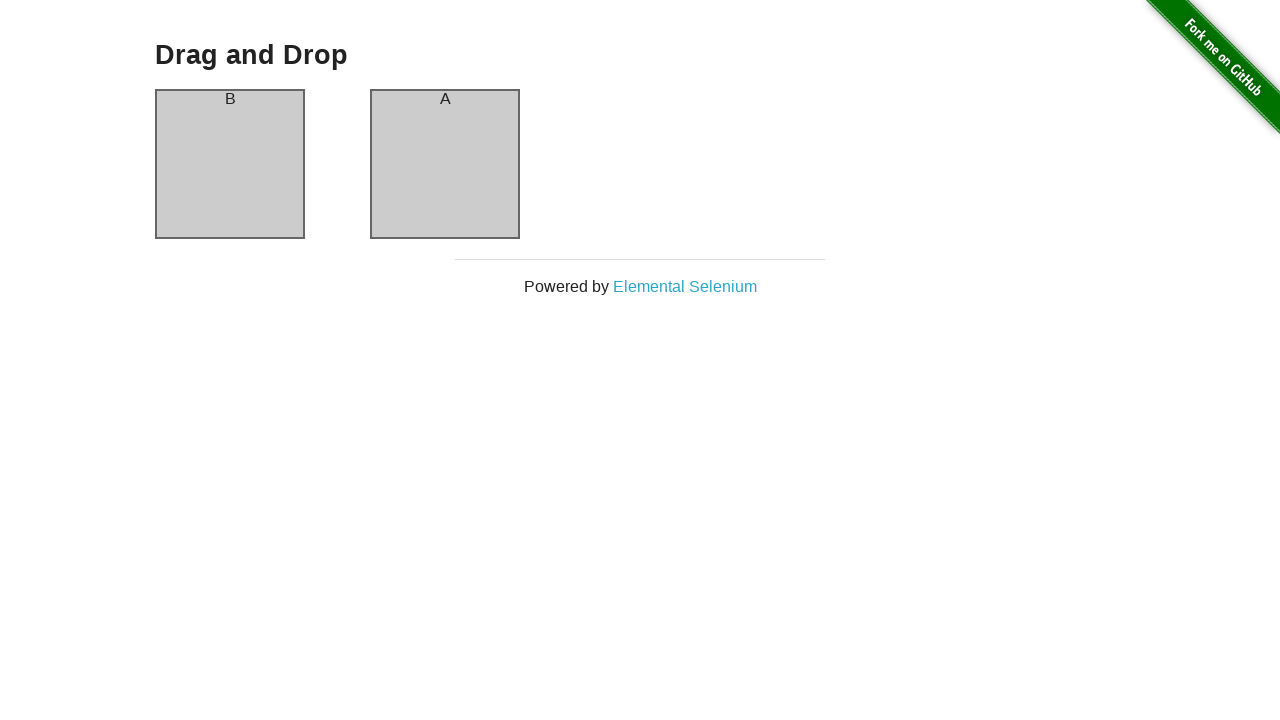

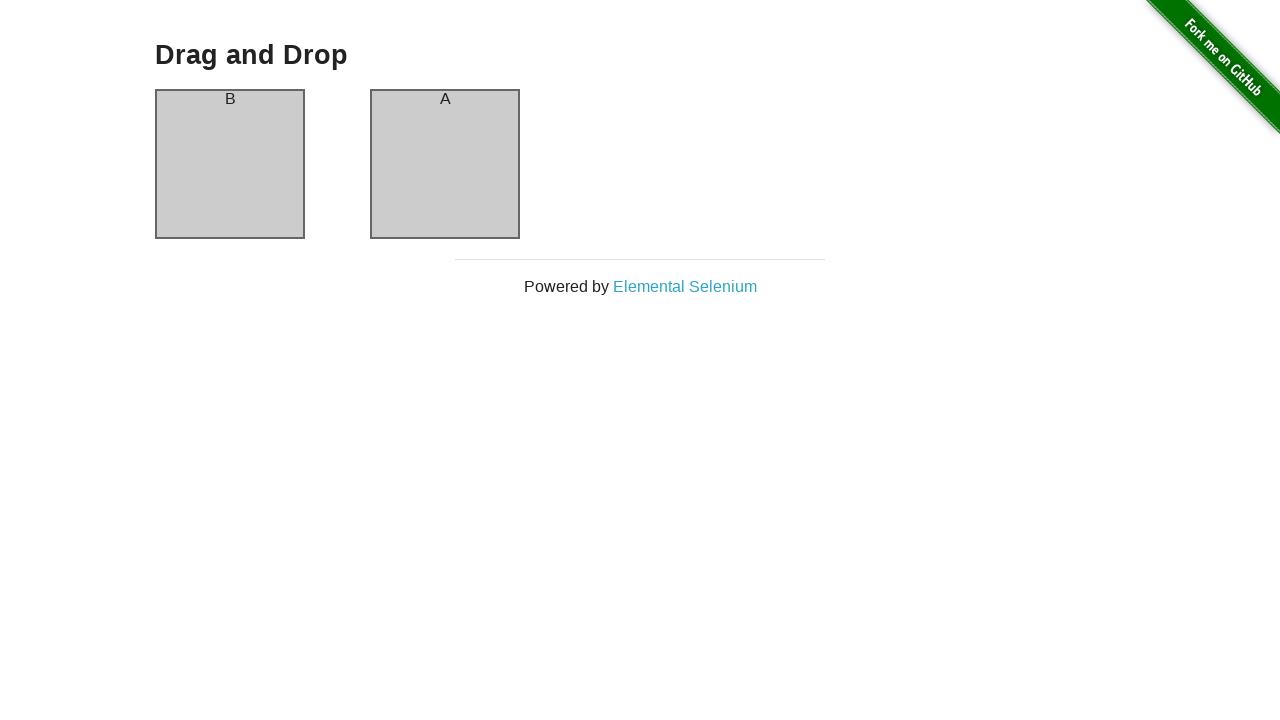